Tests popup window functionality by clicking a link that opens a new popup window on a test blog site

Starting URL: http://omayo.blogspot.com/

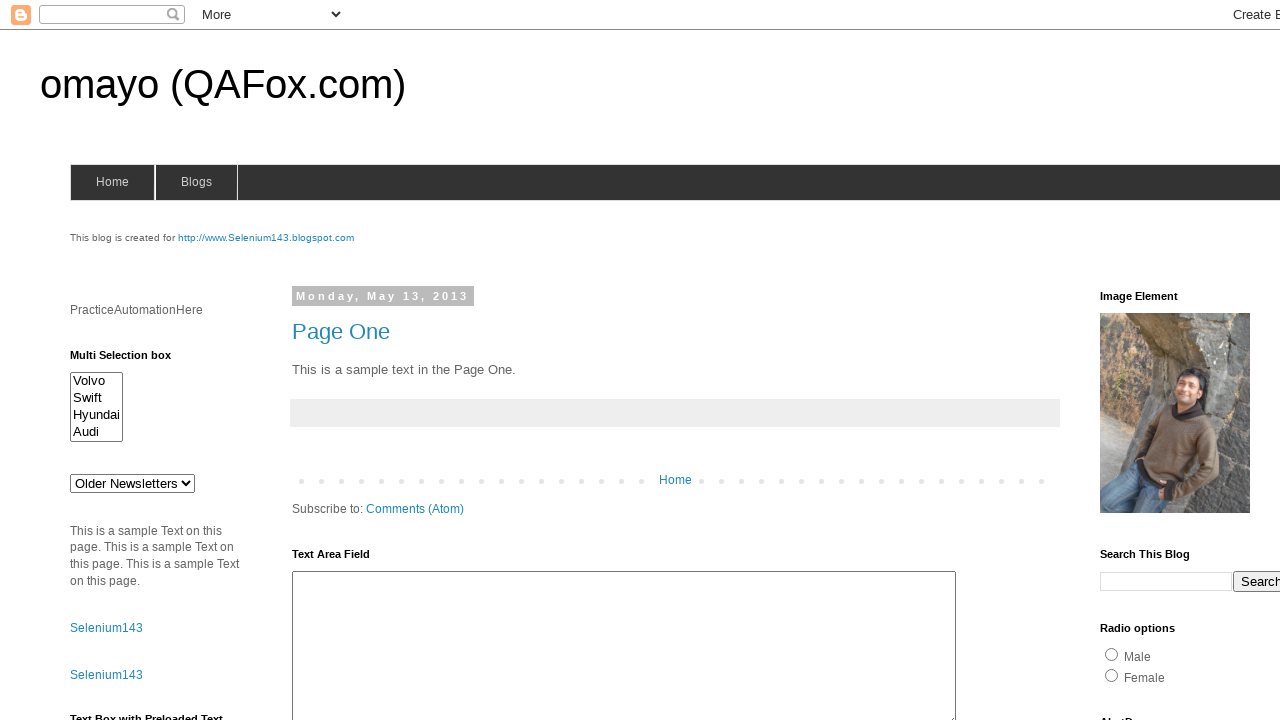

Clicked link to open popup window at (132, 360) on text=Open a popup window
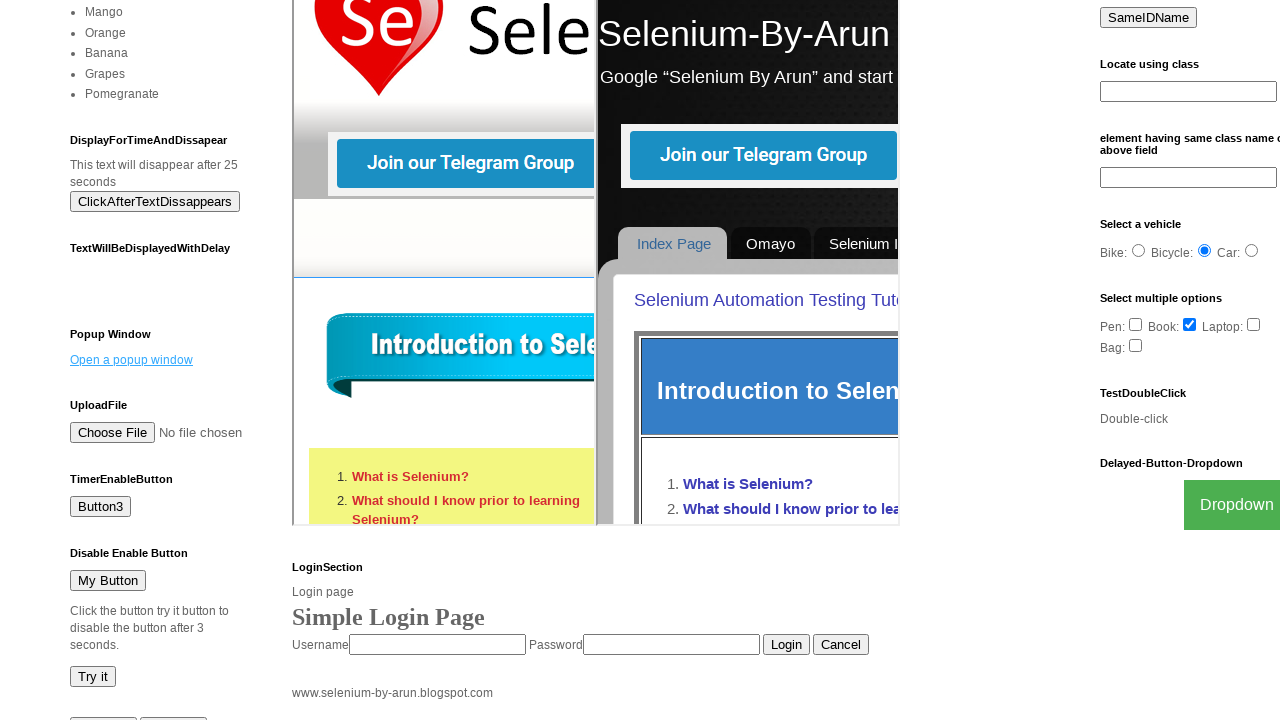

Waited for popup window to open
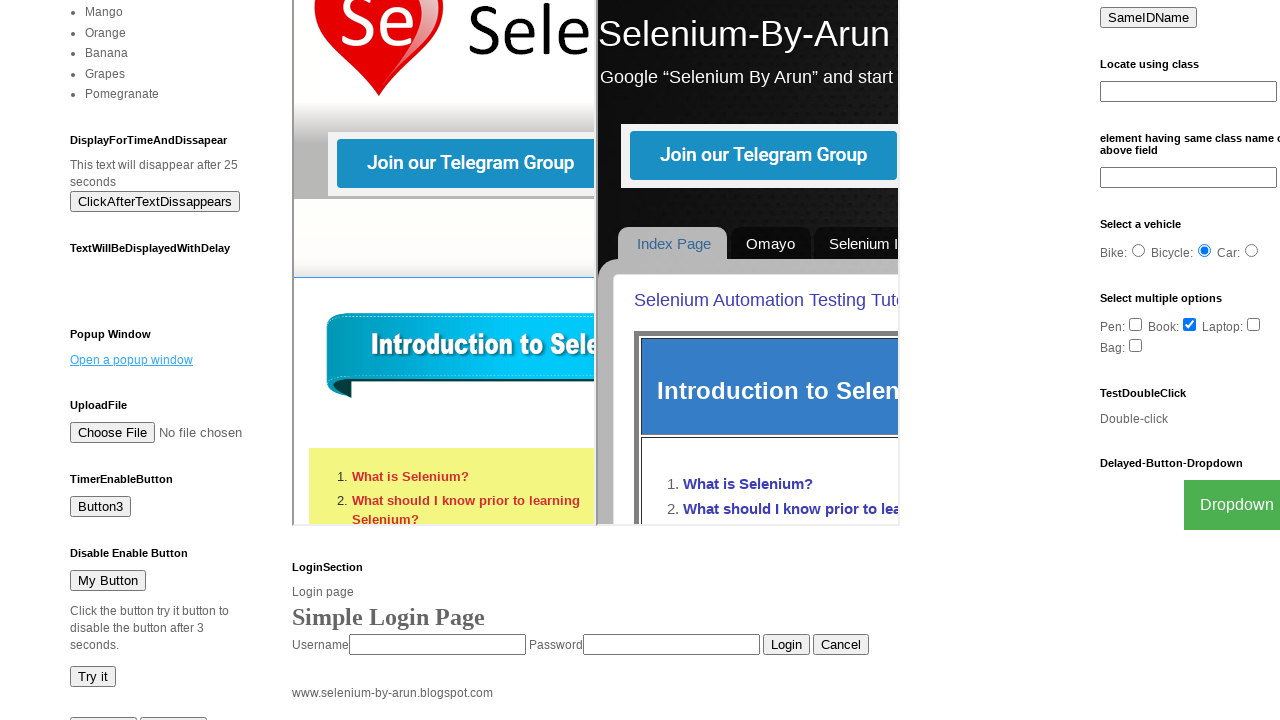

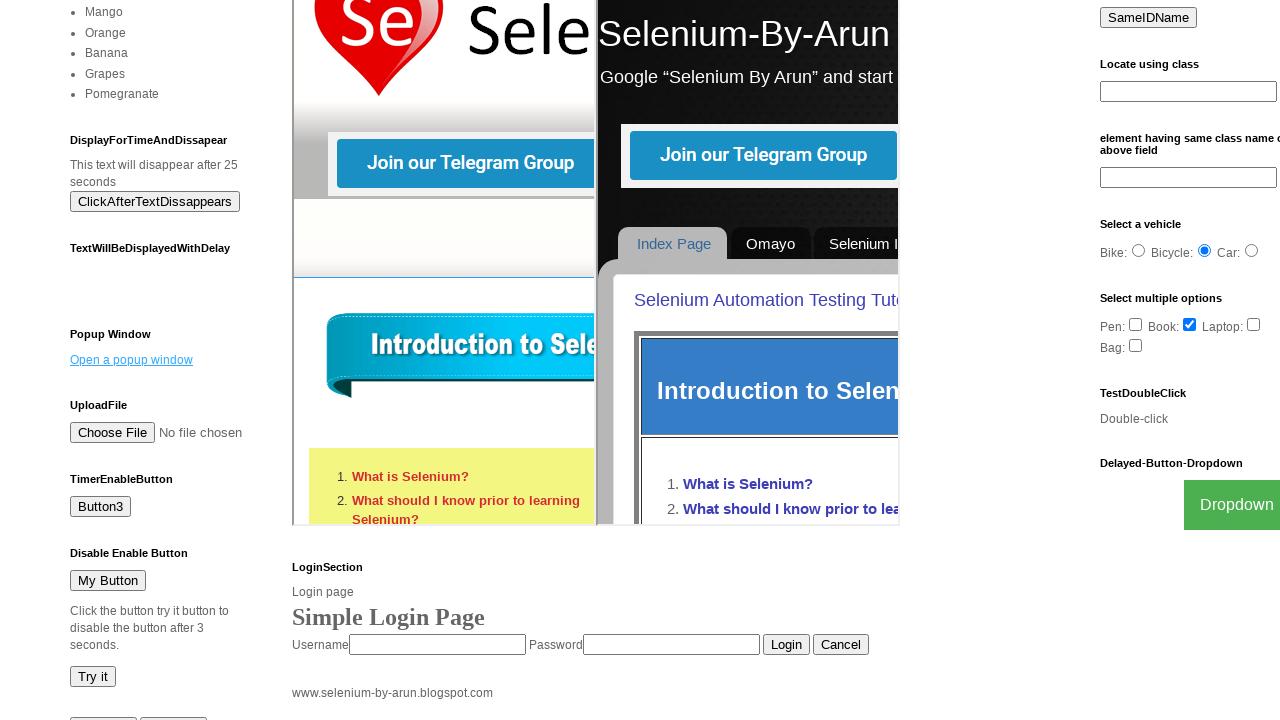